Tests checkbox functionality by verifying initial states and toggling checkbox selections

Starting URL: https://practice.cydeo.com/checkboxes

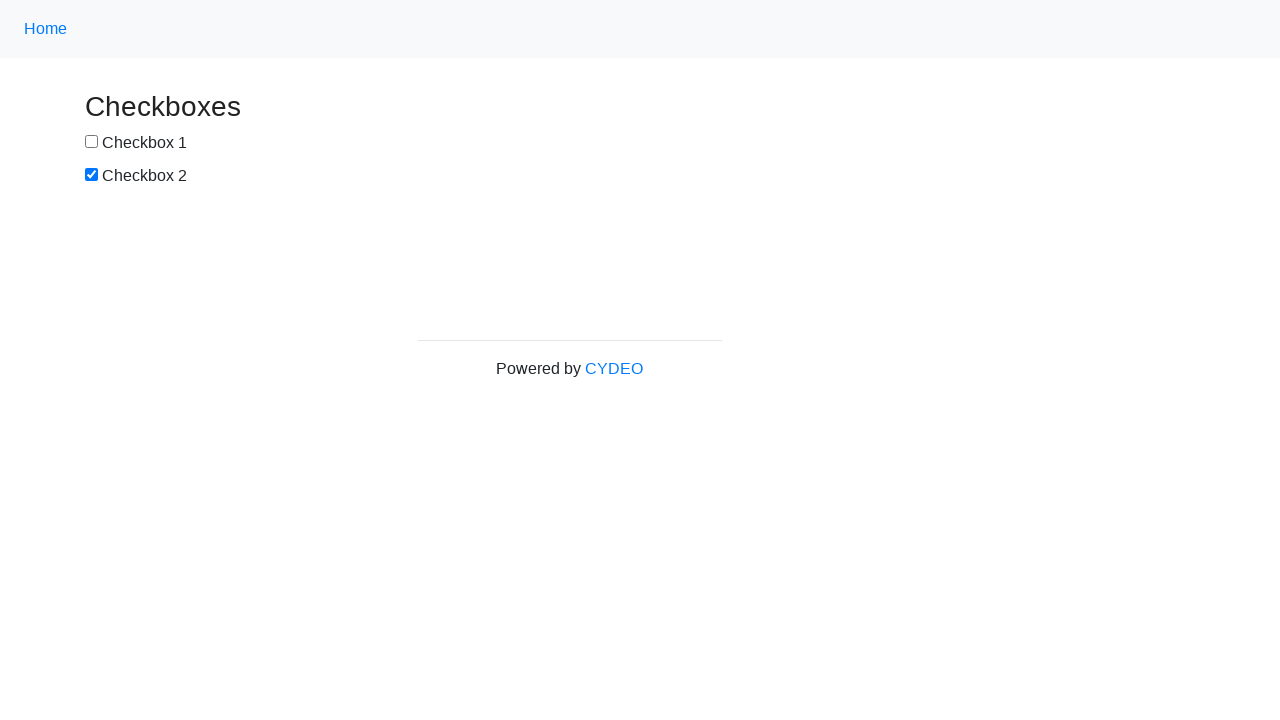

Navigated to checkbox practice page
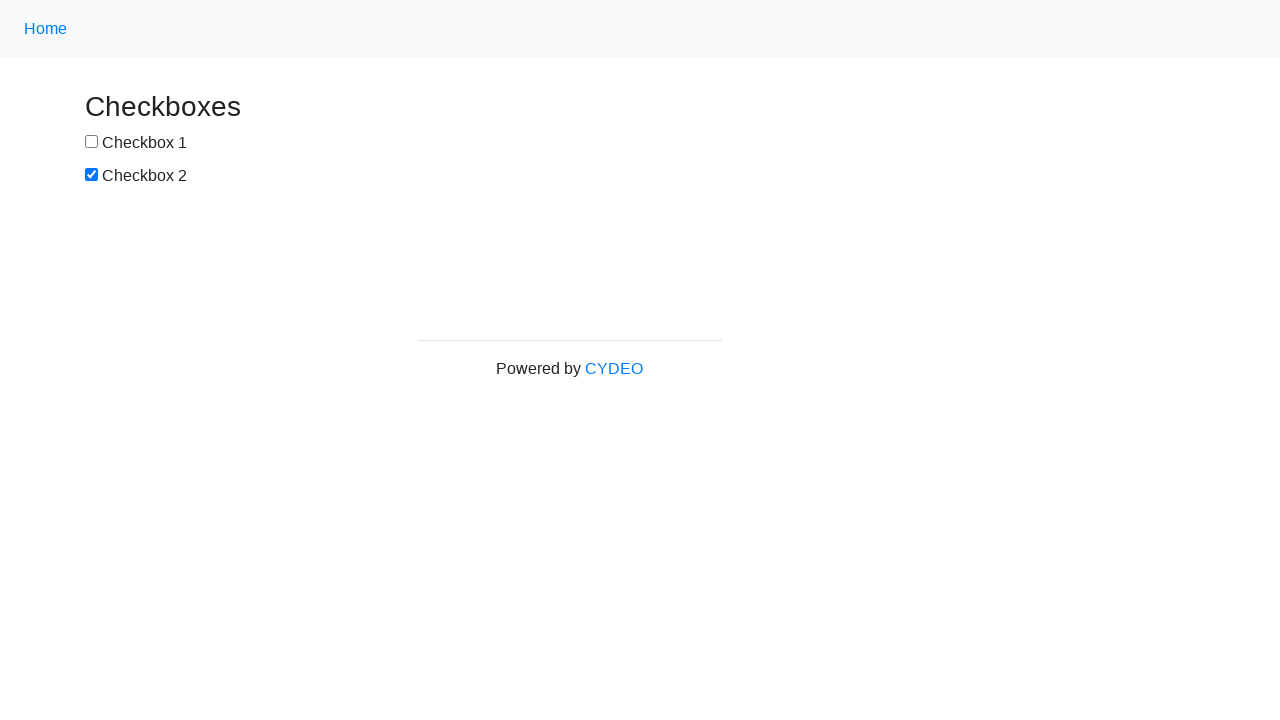

Located checkbox elements
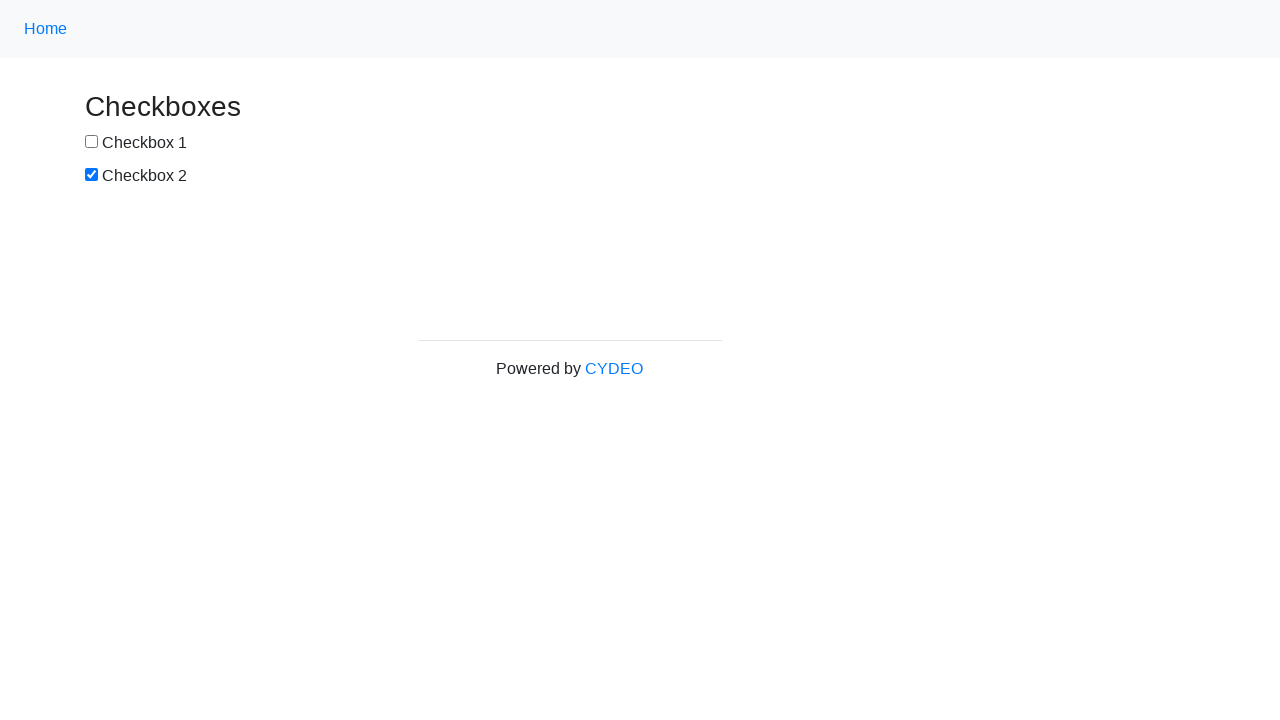

Verified checkbox 1 is not checked initially
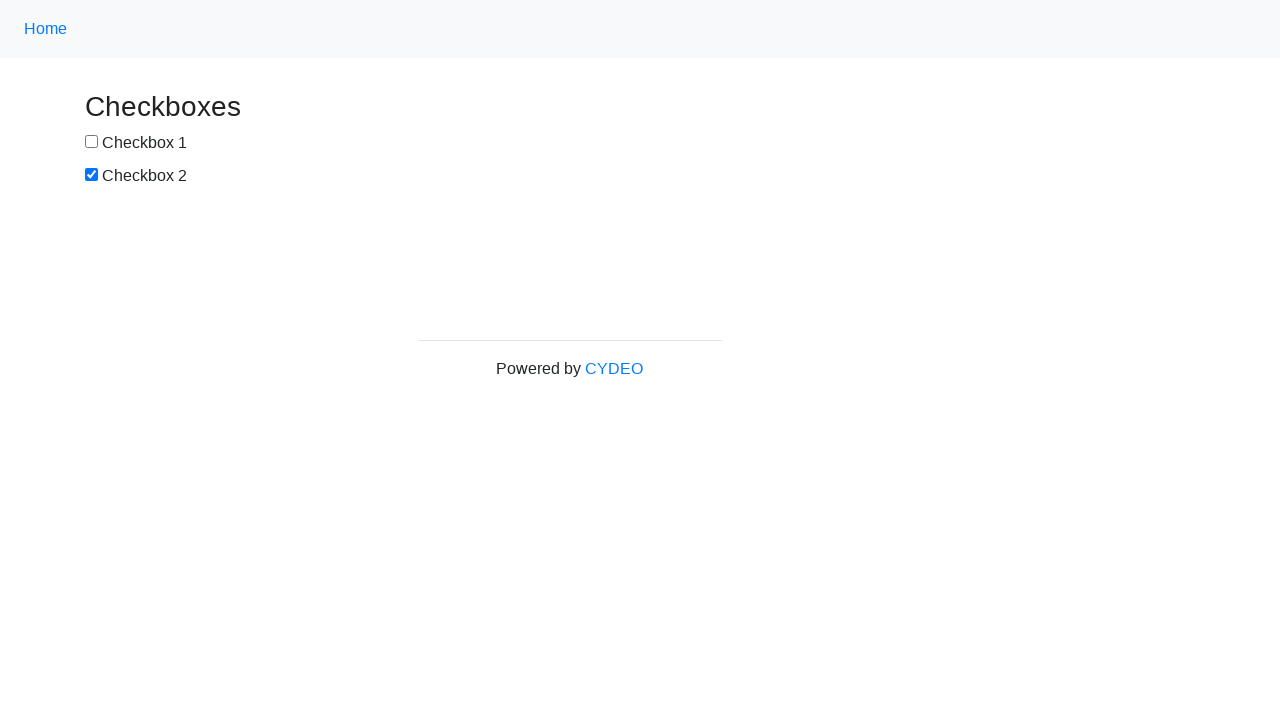

Verified checkbox 2 is checked initially
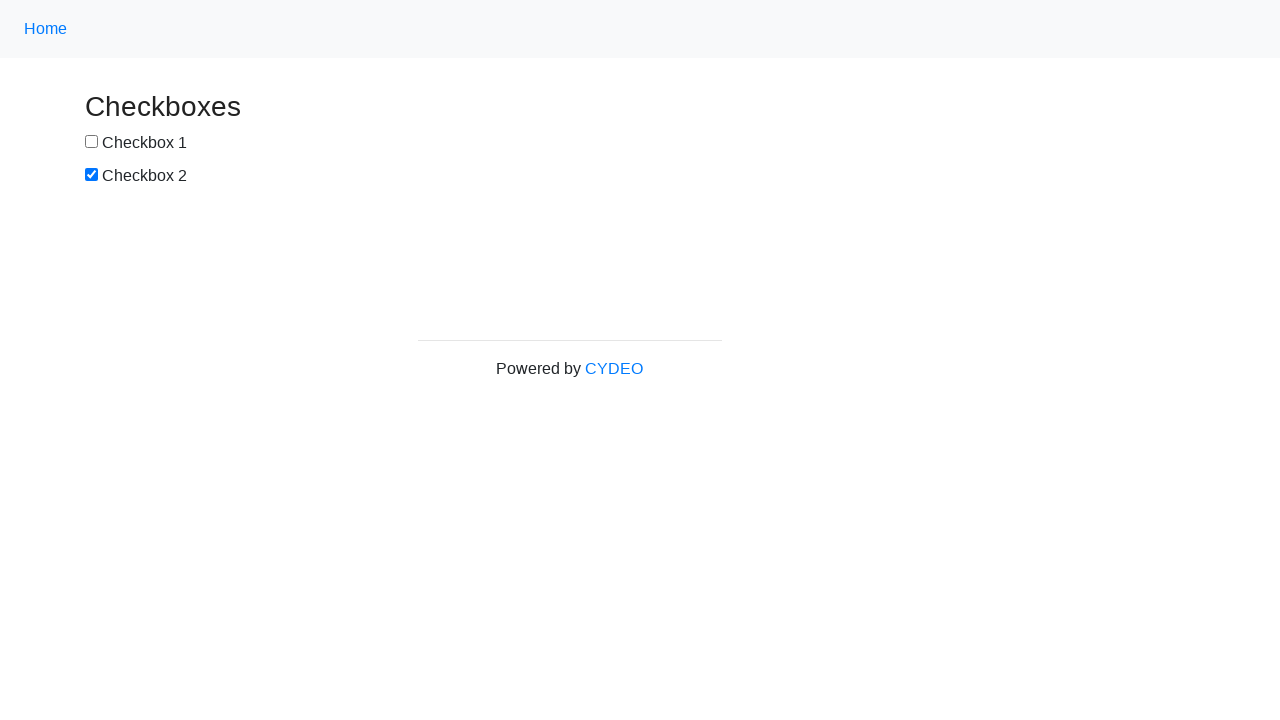

Clicked checkbox 1 to select it at (92, 142) on input[name='checkbox1']
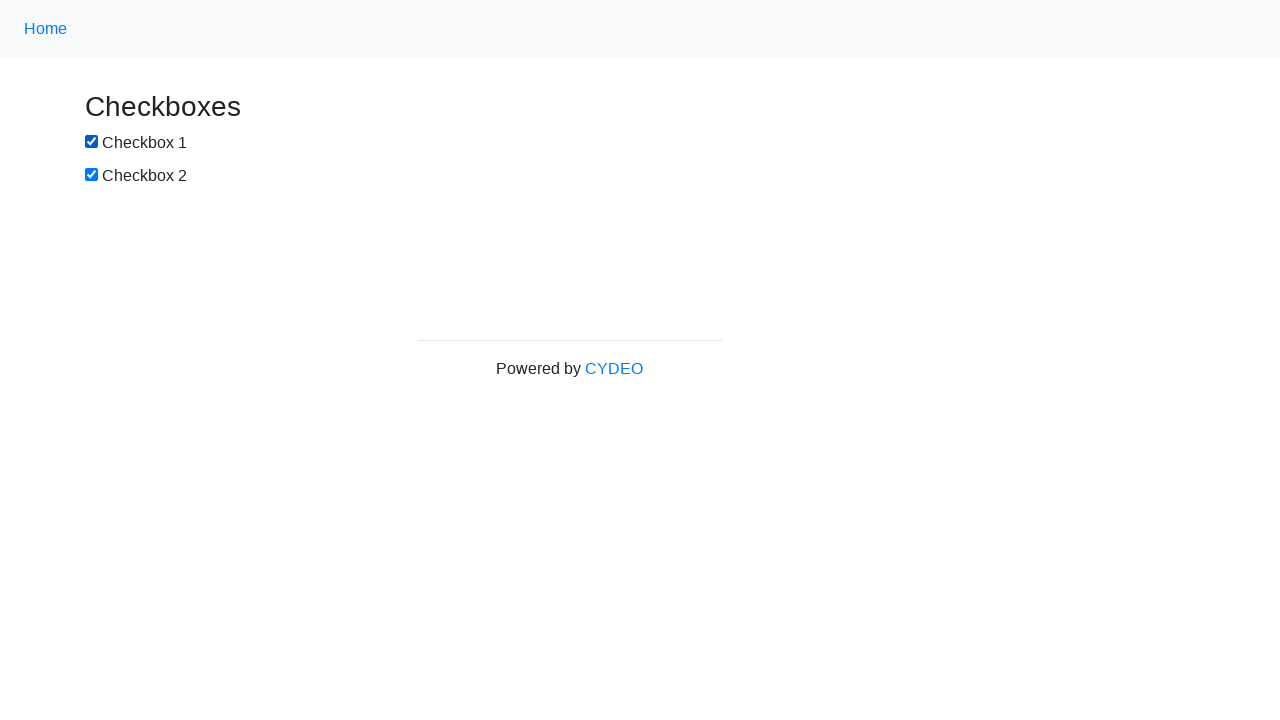

Clicked checkbox 2 to deselect it at (92, 175) on input[name='checkbox2']
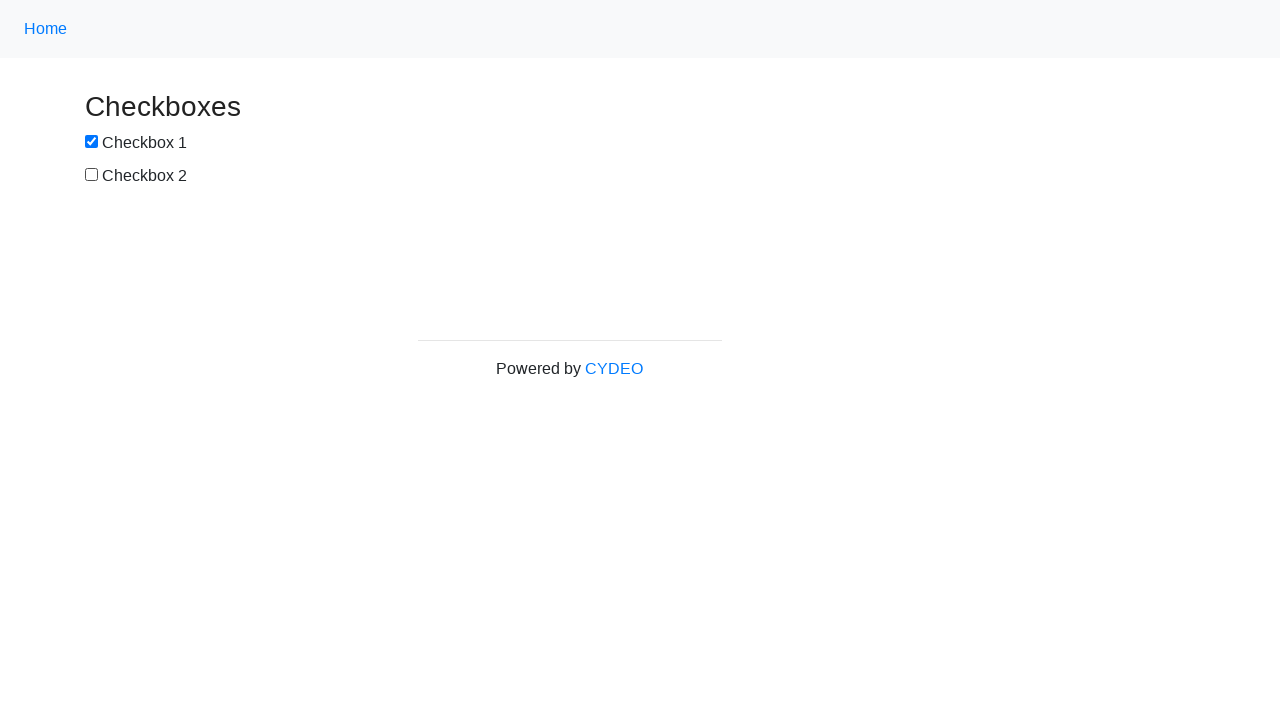

Verified checkbox 1 is now checked
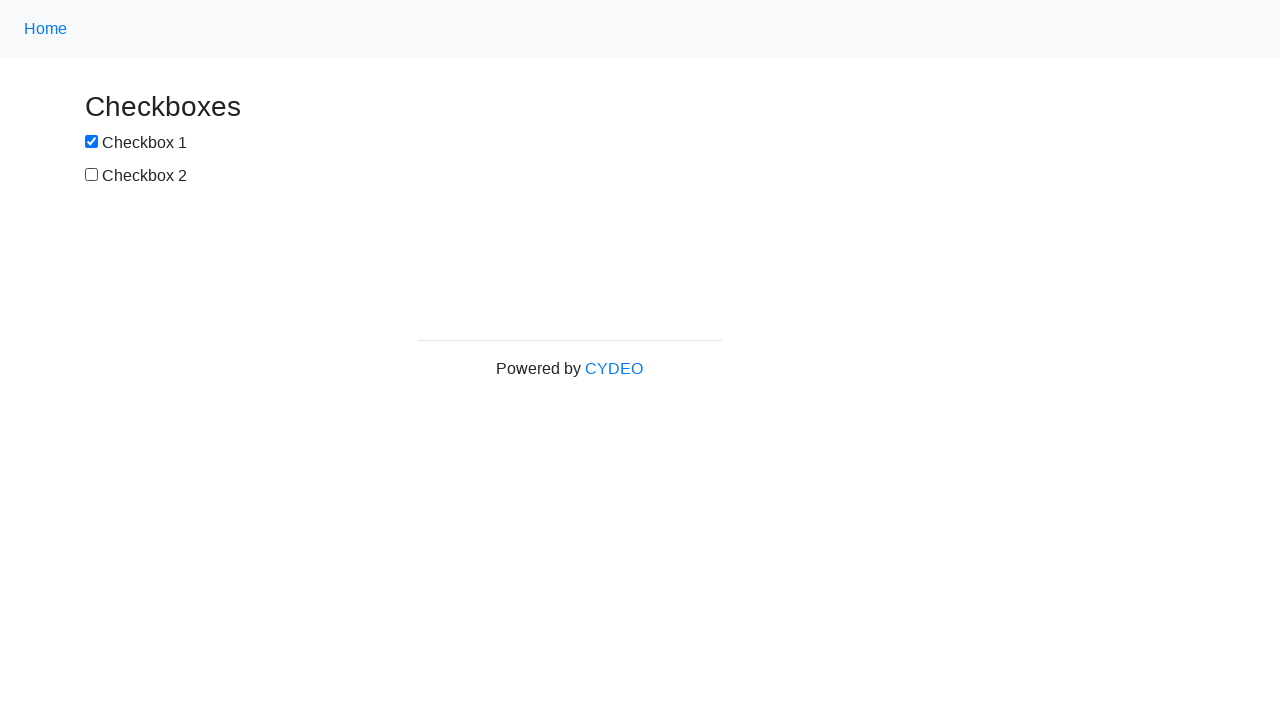

Verified checkbox 2 is now unchecked
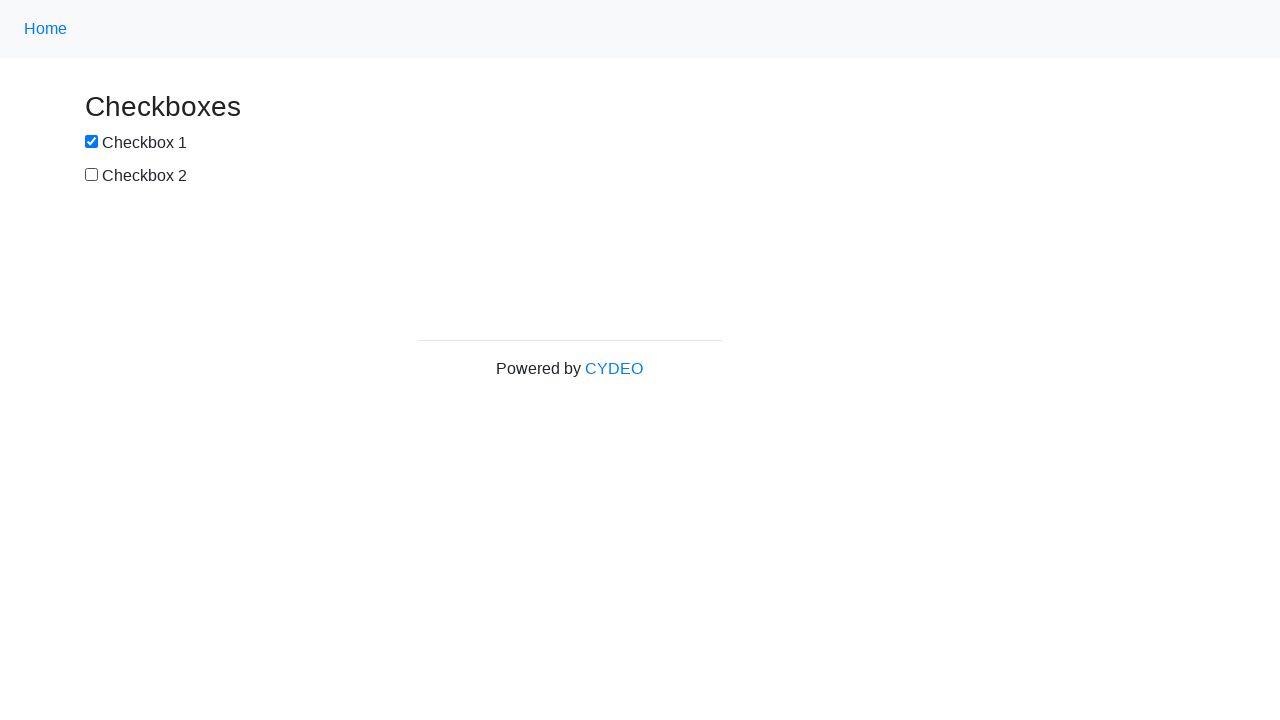

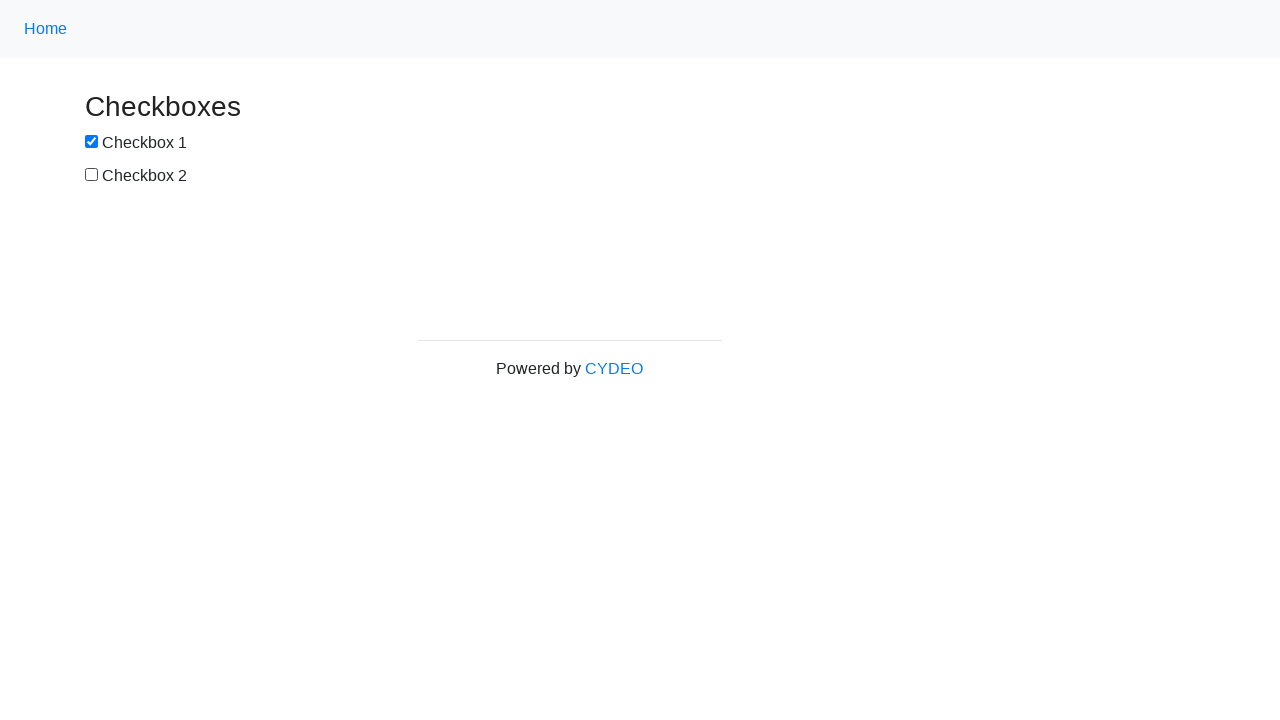